Tests competitive positioning by looking for differentiators across categories like social features, game variety, innovation, quality, and trust messaging.

Starting URL: https://rebet.app/

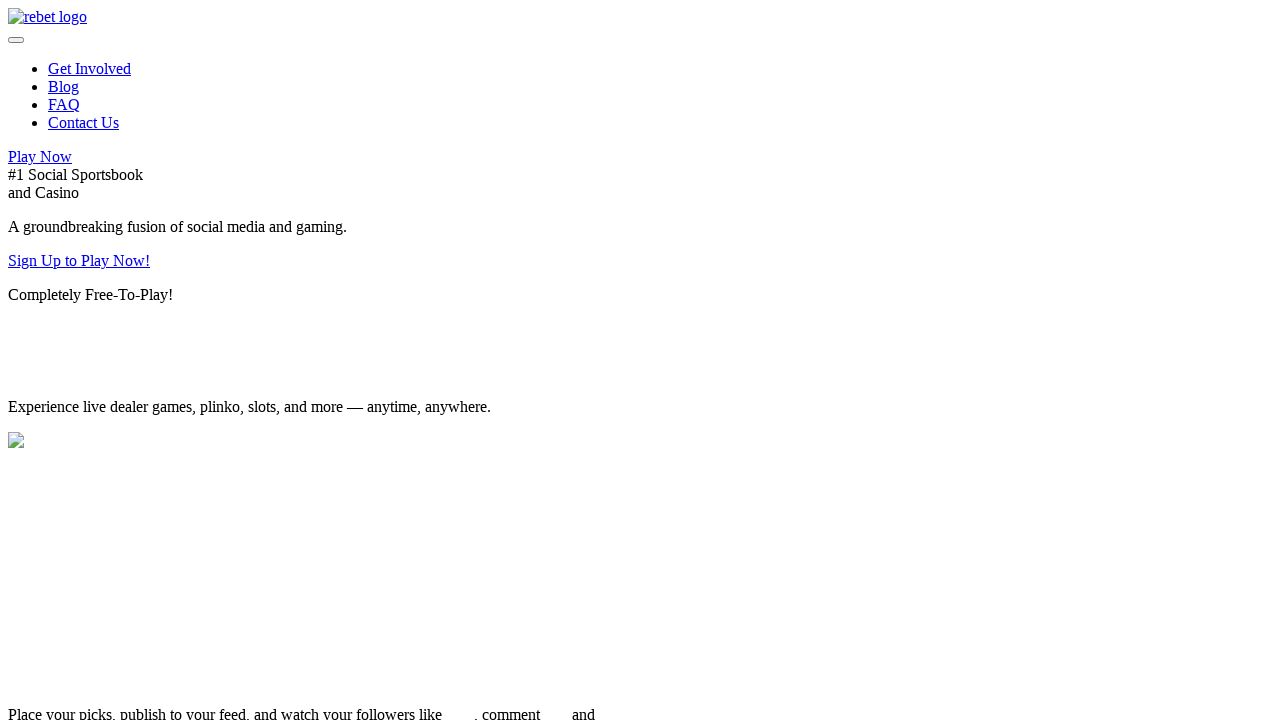

Waited for network idle to ensure page fully loaded
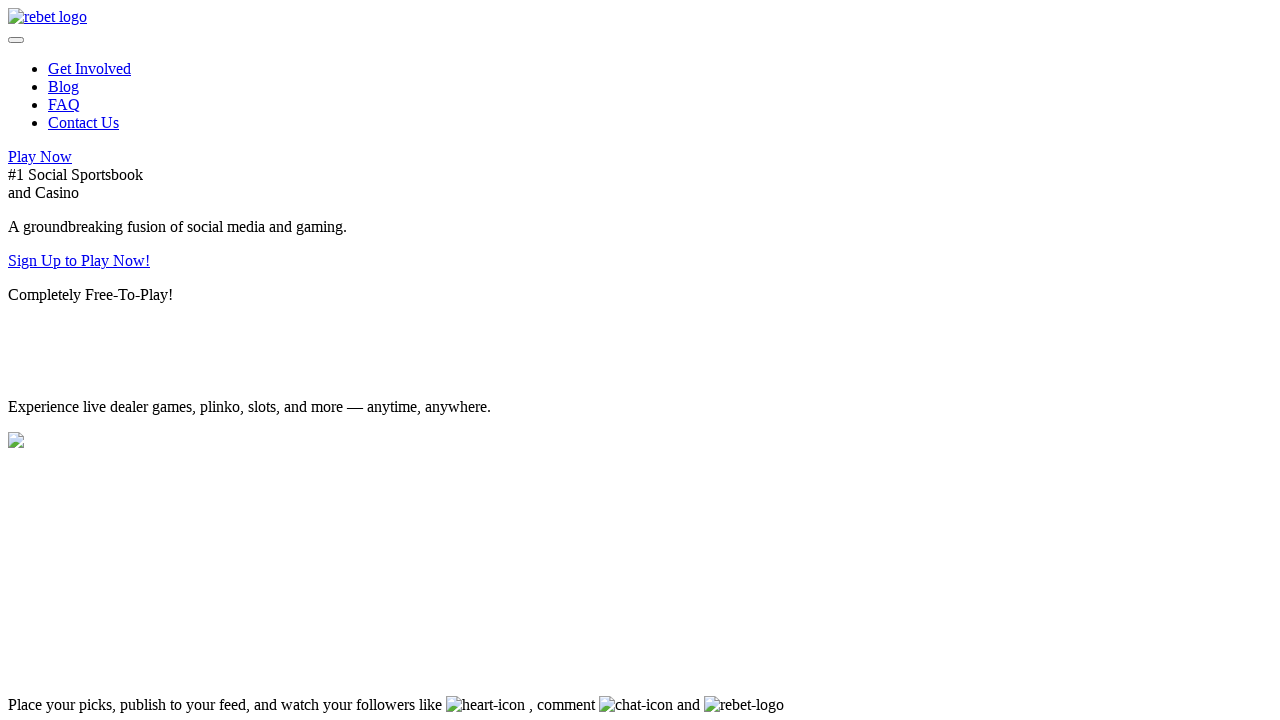

Scanned for Social Features differentiators - found 19 mentions
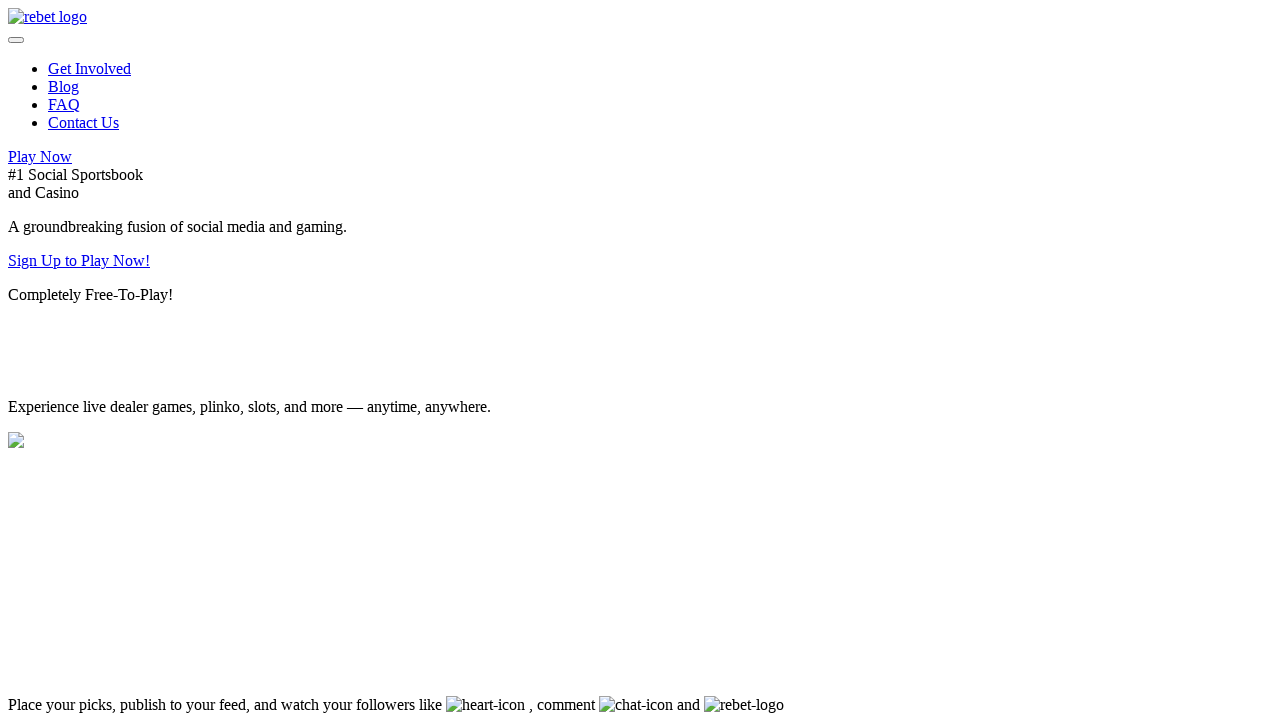

Scanned for Game Variety differentiators - found 14 mentions
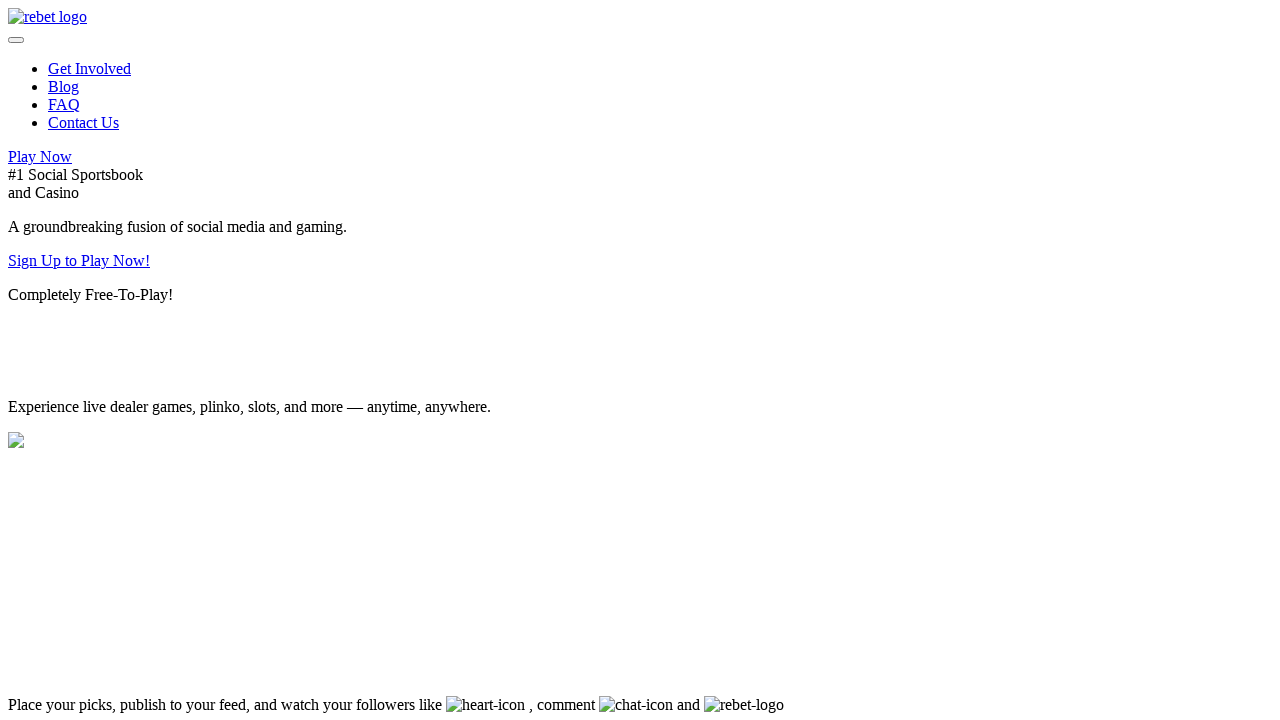

Scanned for Innovation differentiators - found 5 mentions
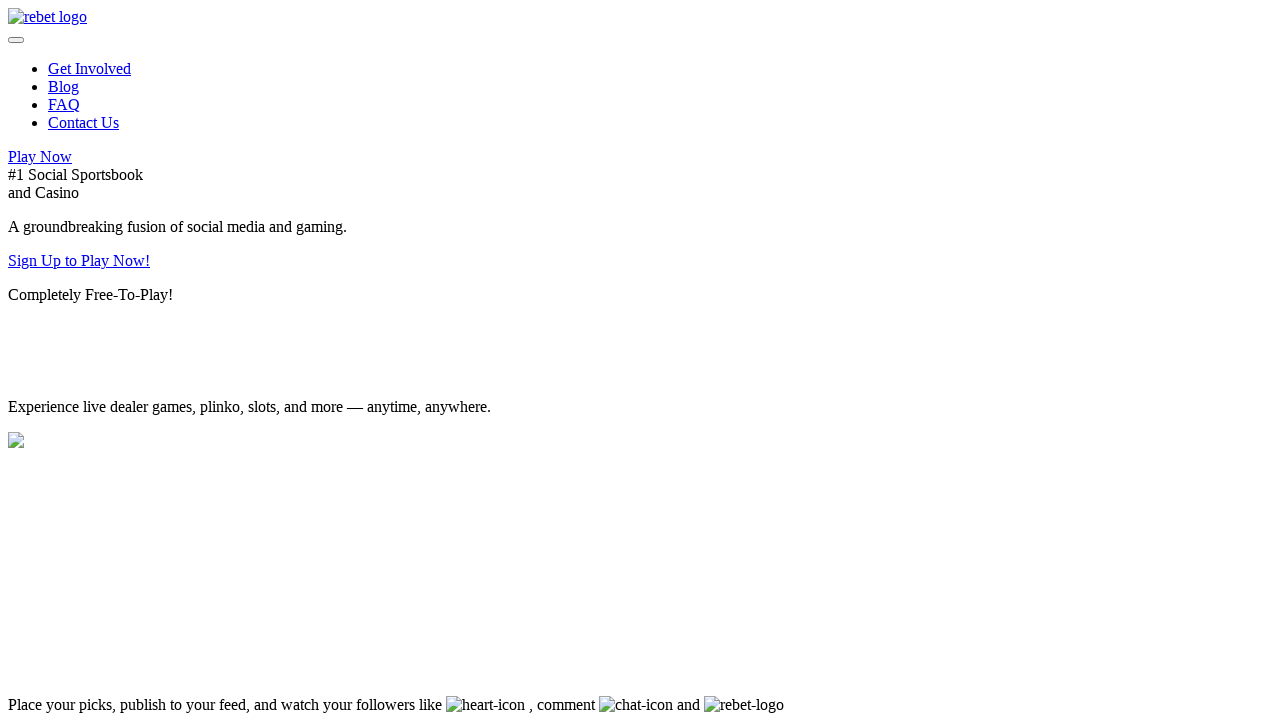

Scanned for Quality differentiators - found 8 mentions
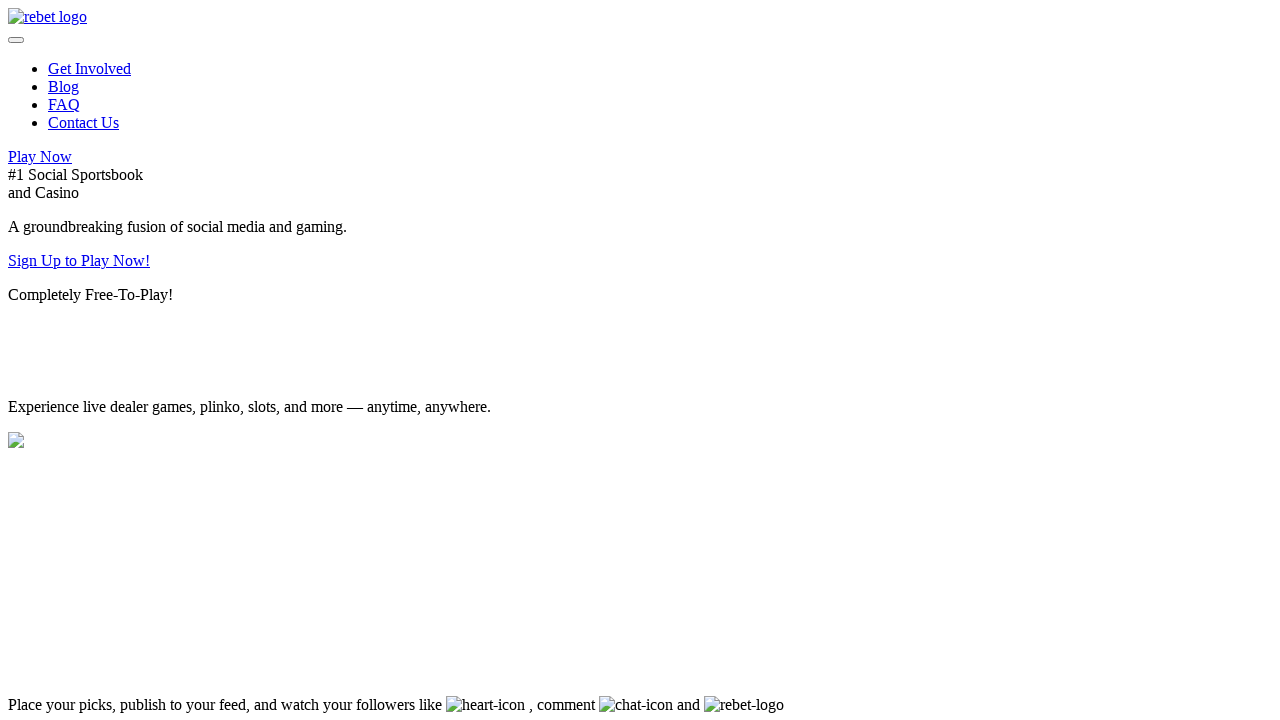

Scanned for Trust differentiators - found 4 mentions
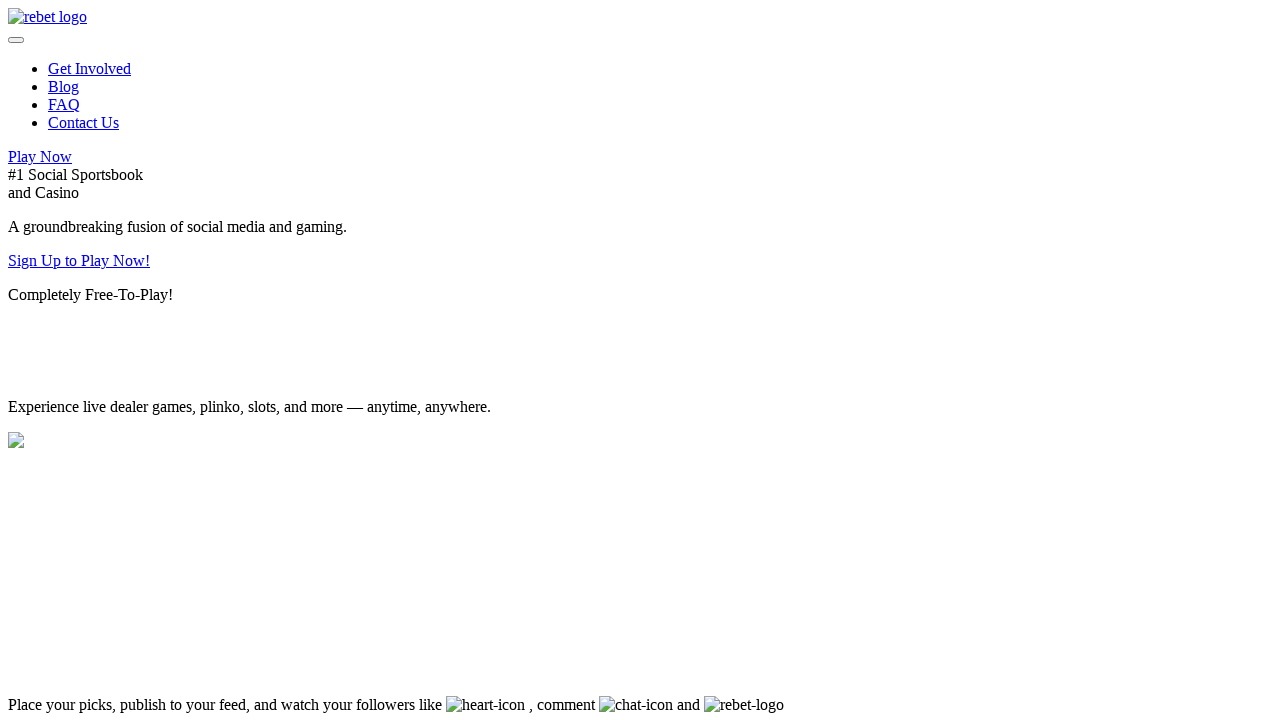

Located unique value proposition indicators on page
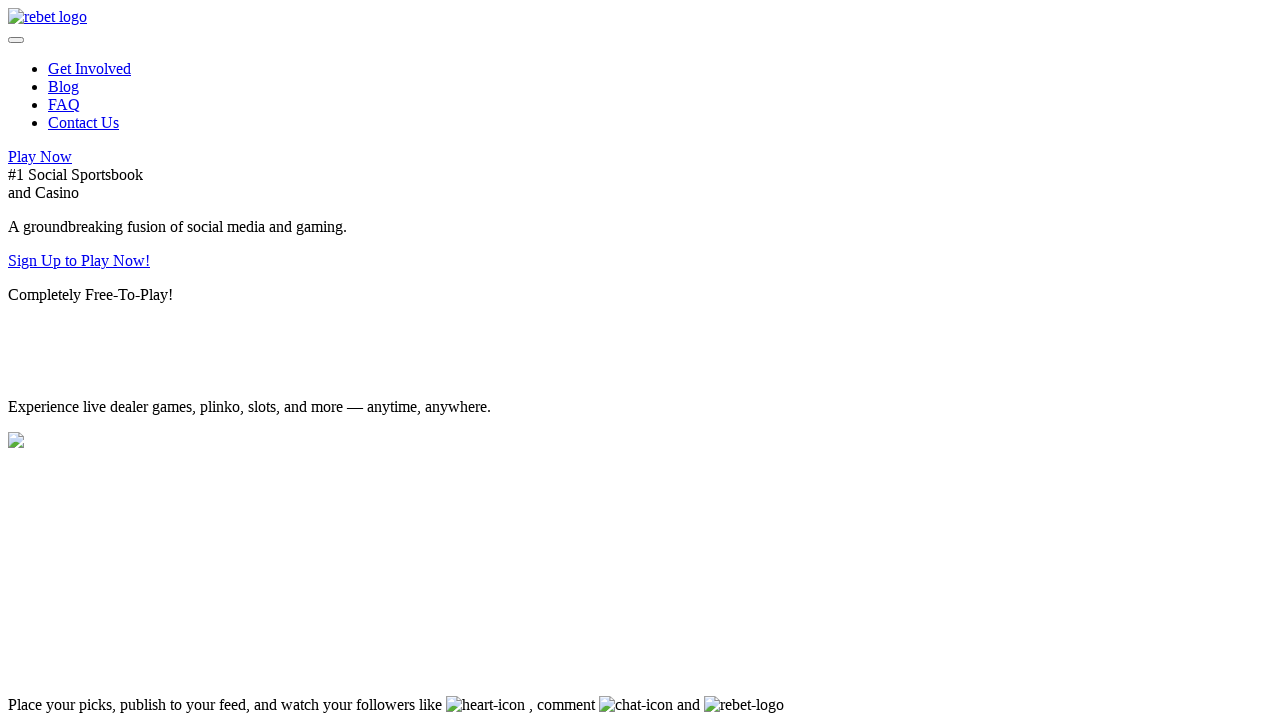

Found 0 unique value proposition messages (why choose Rebet, differentiators, etc.)
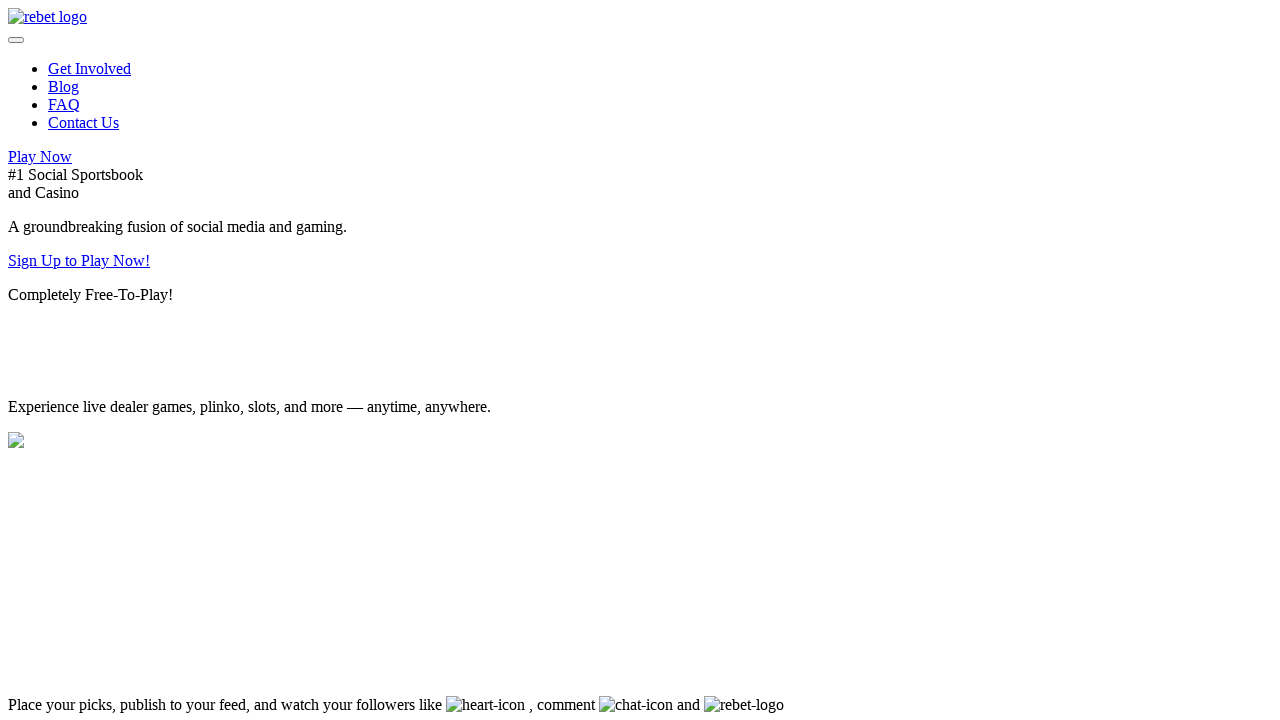

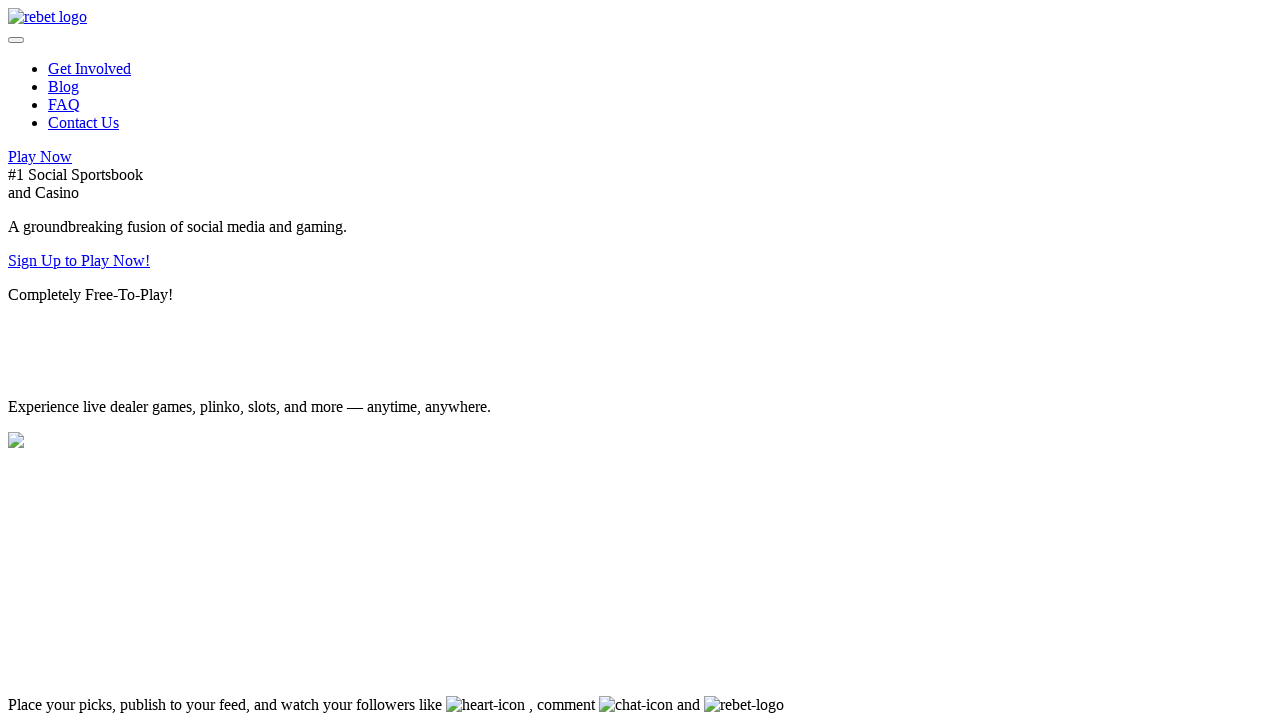